Verifies UI elements on NextBaseCRM login page including "Remember me" label text, "Forgot password" link text, and href attribute value

Starting URL: https://login1.nextbasecrm.com/

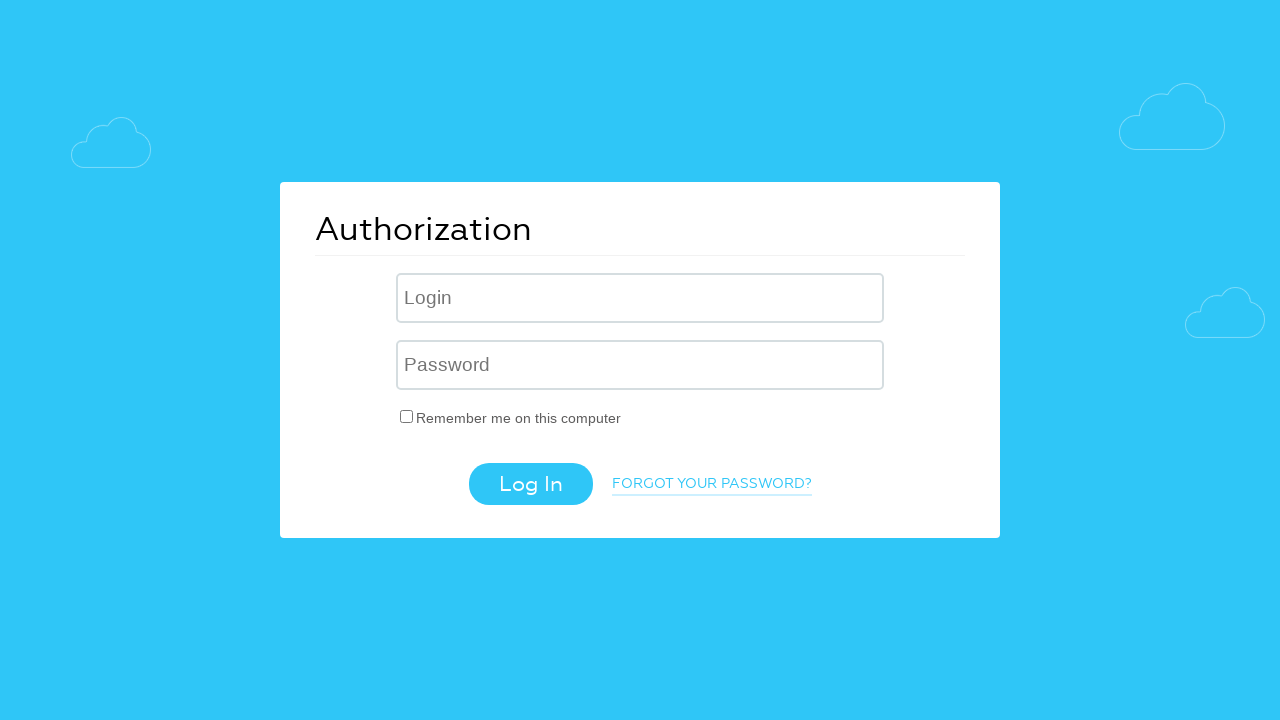

Waited for 'Remember me' label to load
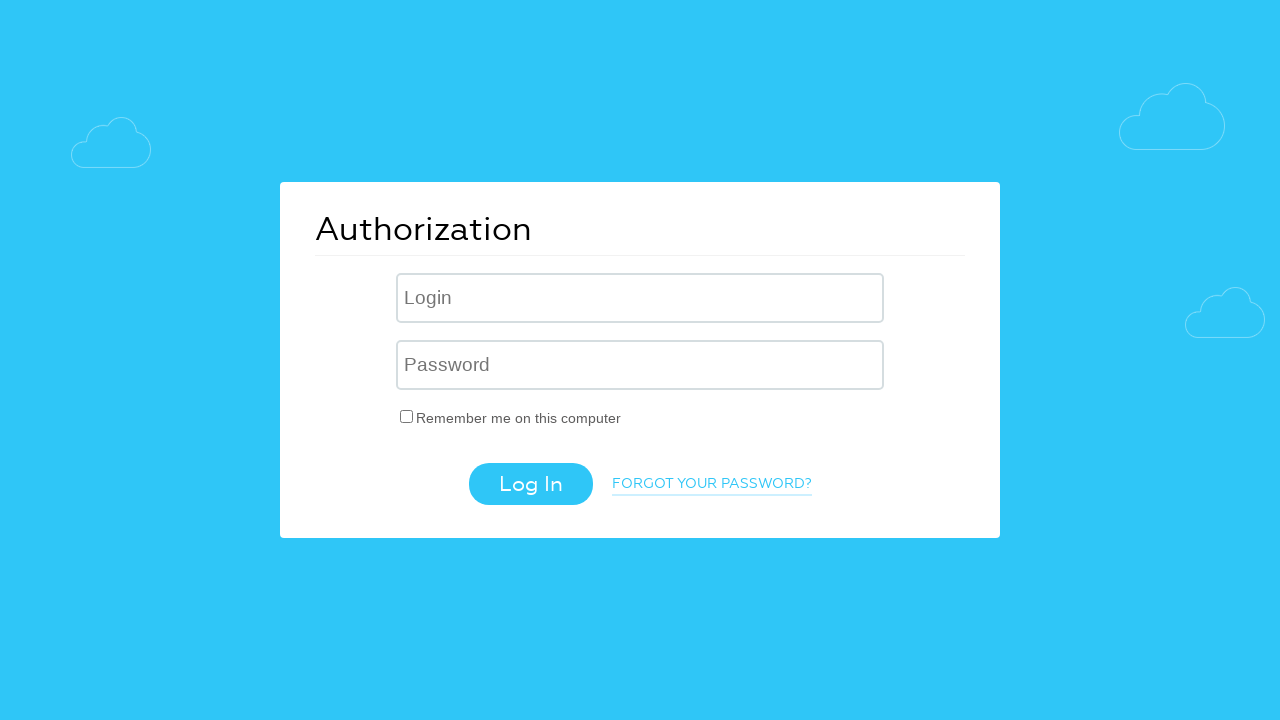

Retrieved 'Remember me' label text content
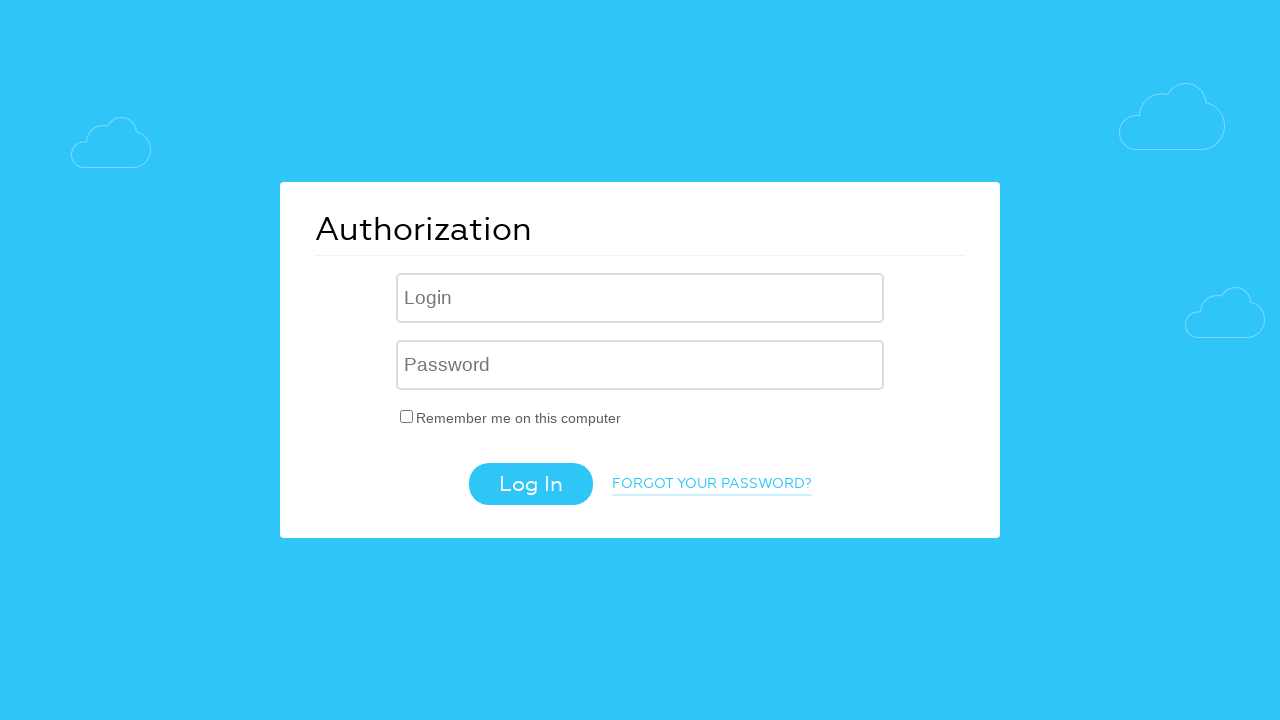

Verified 'Remember me' label text matches expected value 'Remember me on this computer'
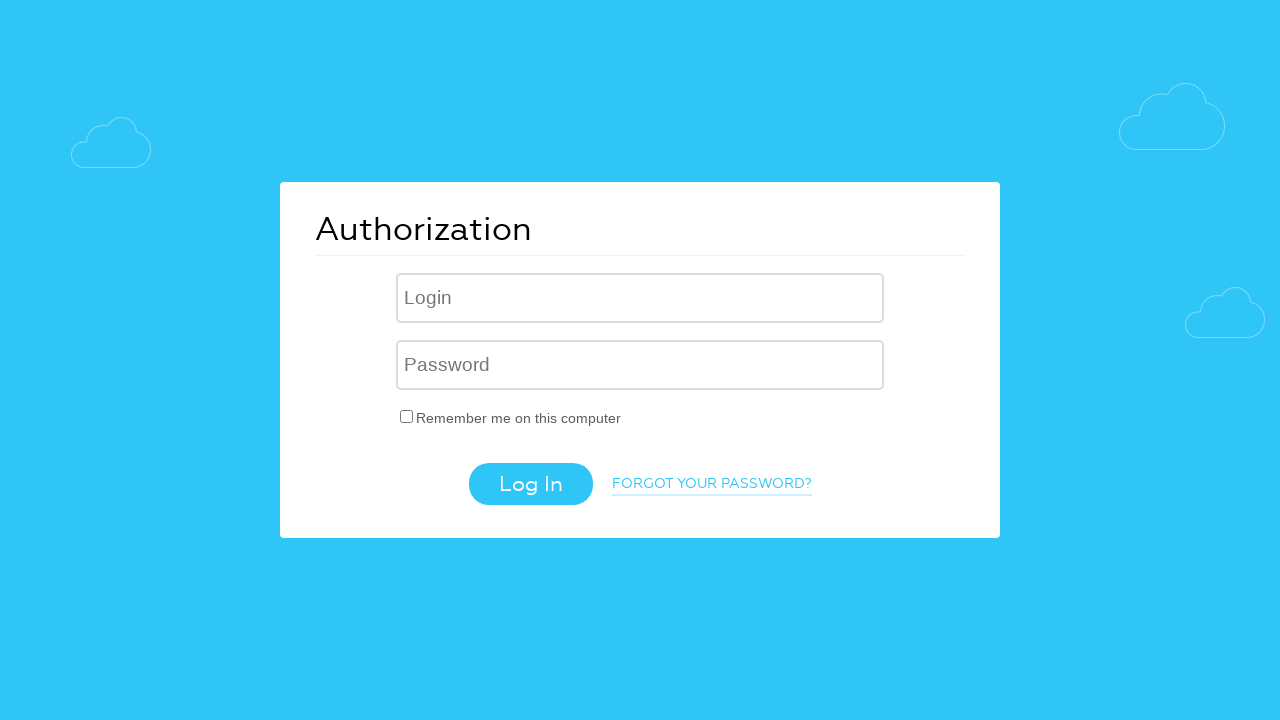

Retrieved 'Forgot password' link text content
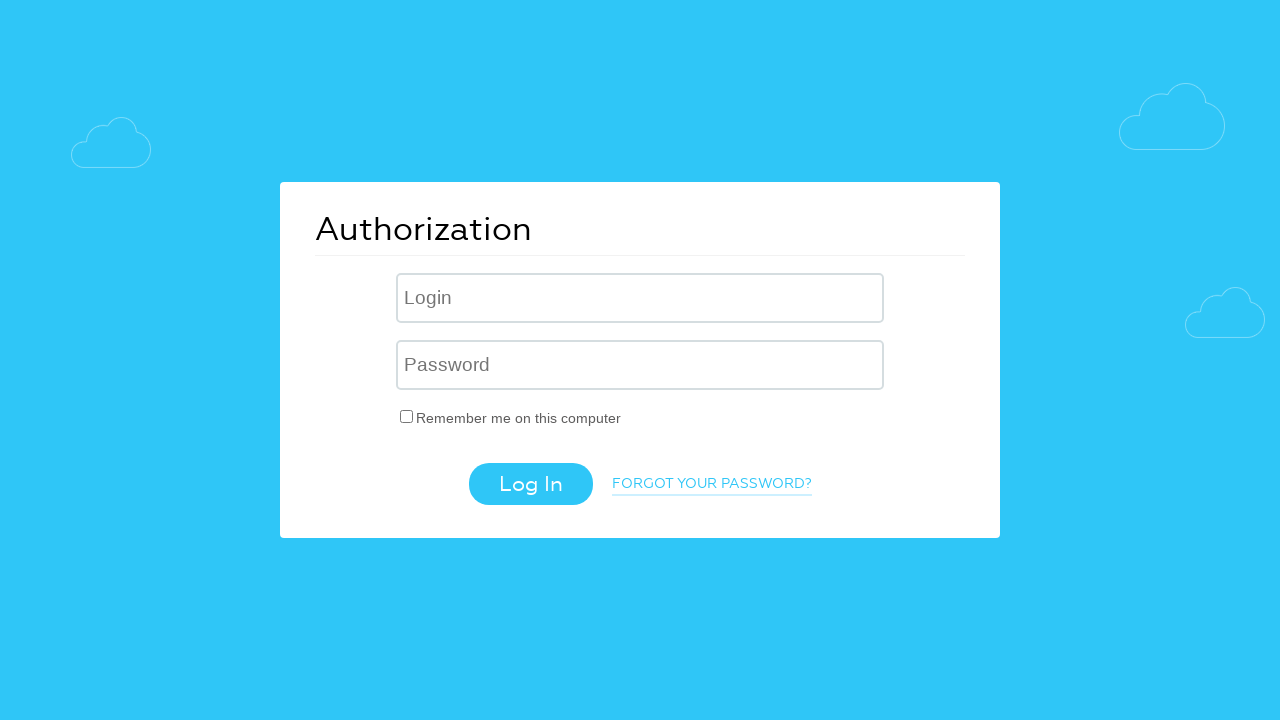

Verified 'Forgot password' link text matches expected value 'Forgot your password?'
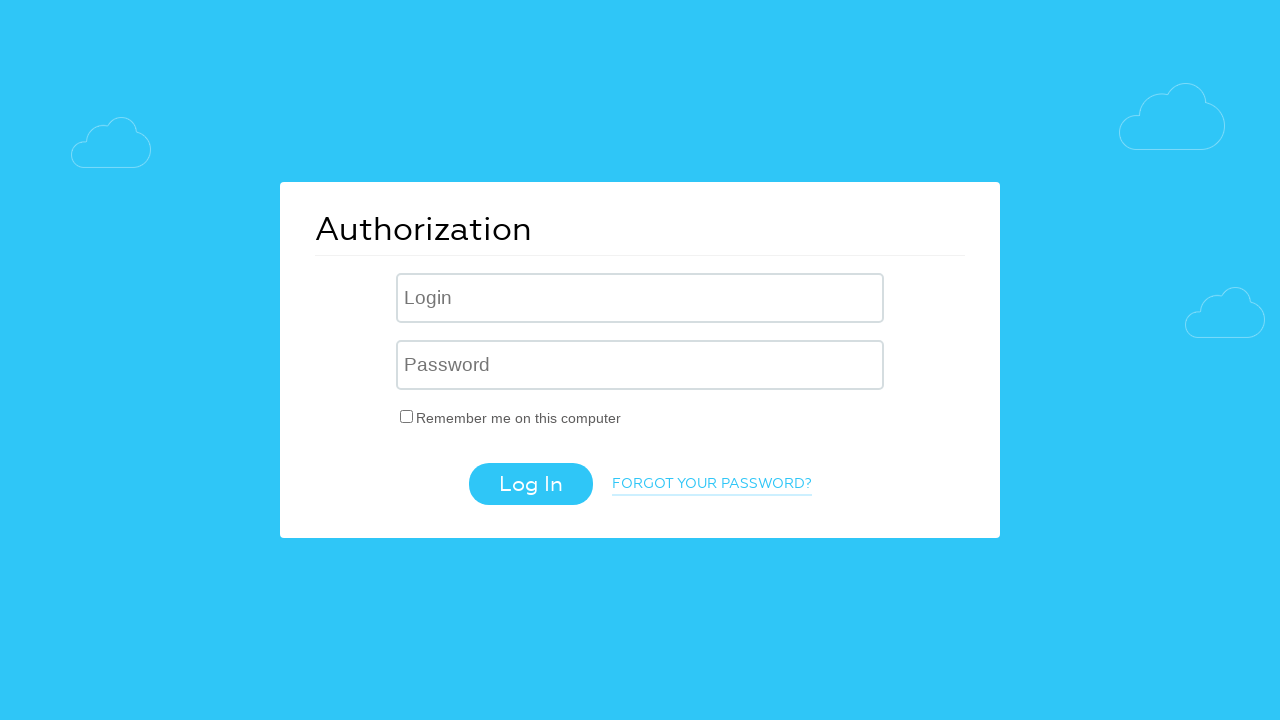

Retrieved 'Forgot password' link href attribute value
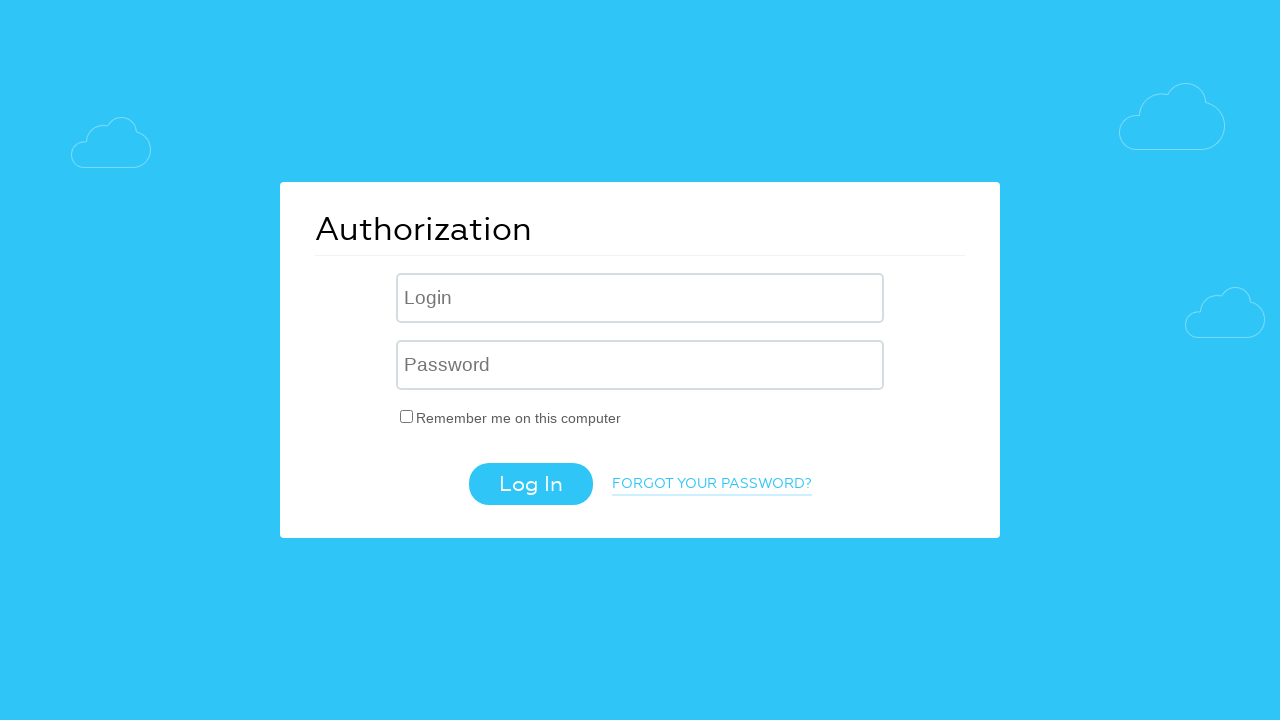

Verified 'Forgot password' link href attribute contains 'forgot_password=yes'
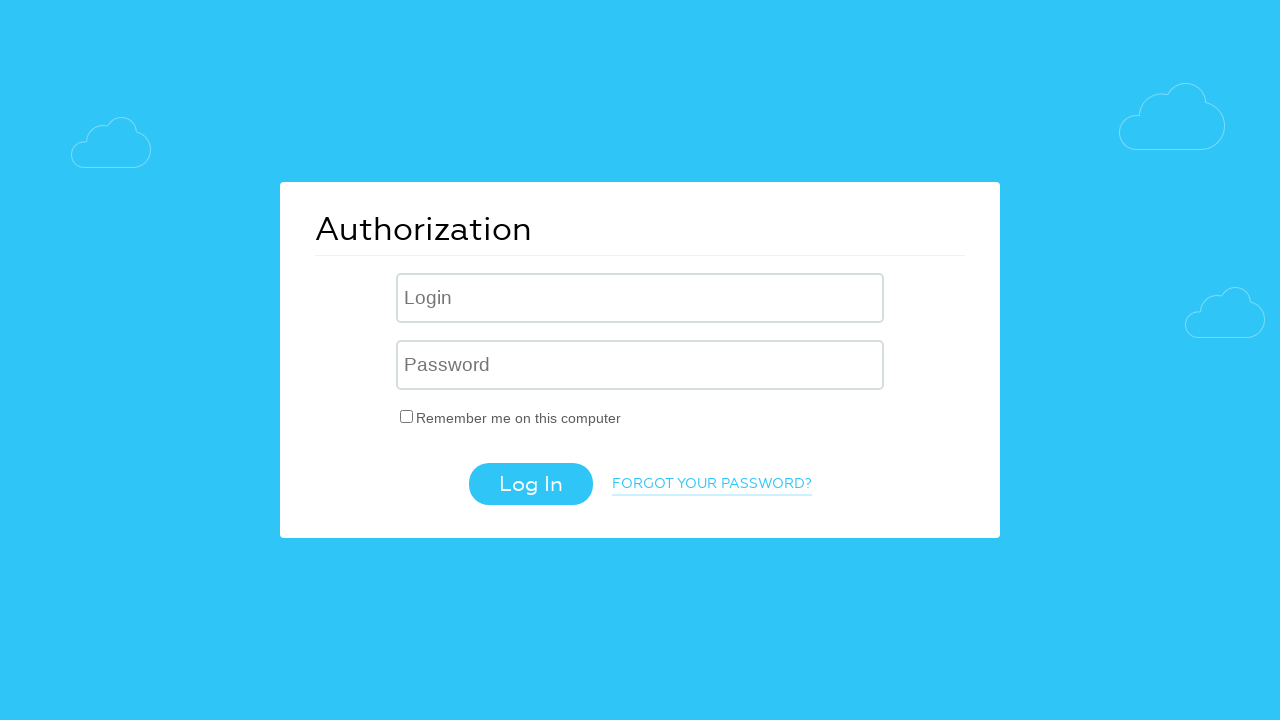

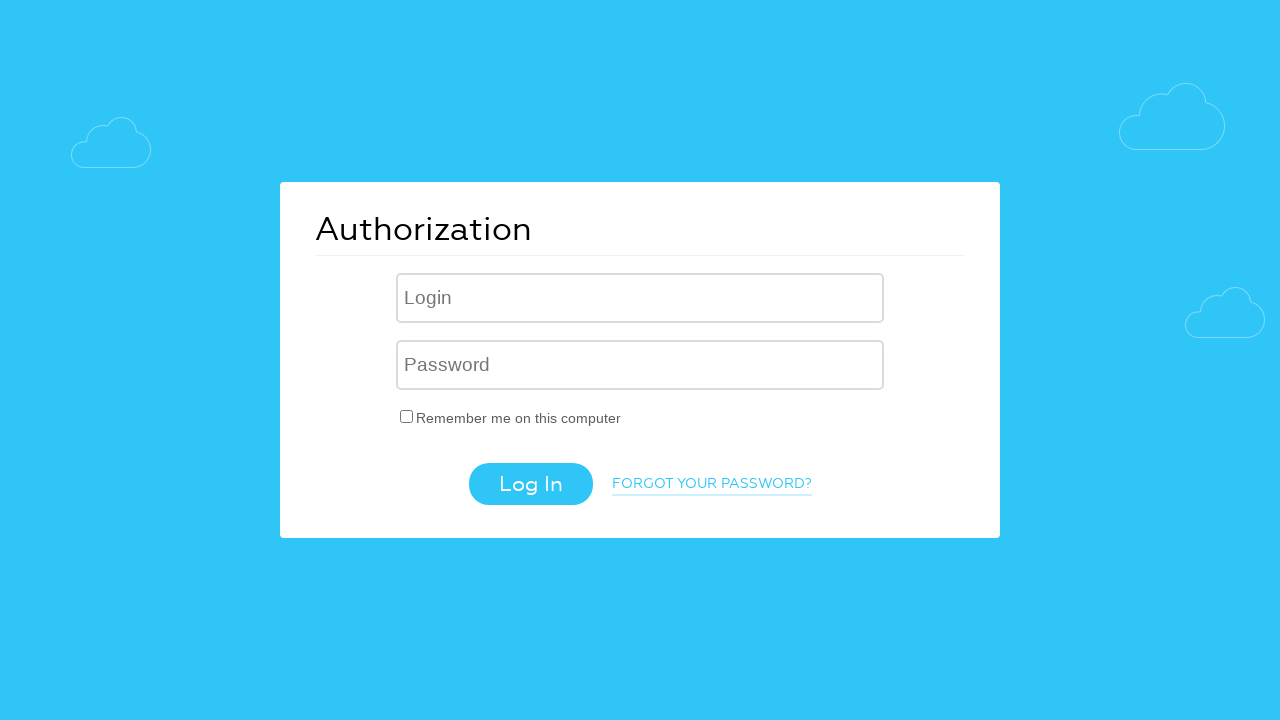